Tests the Playwright documentation site by clicking the "Get started" link and verifying the Installation heading is visible

Starting URL: https://playwright.dev/

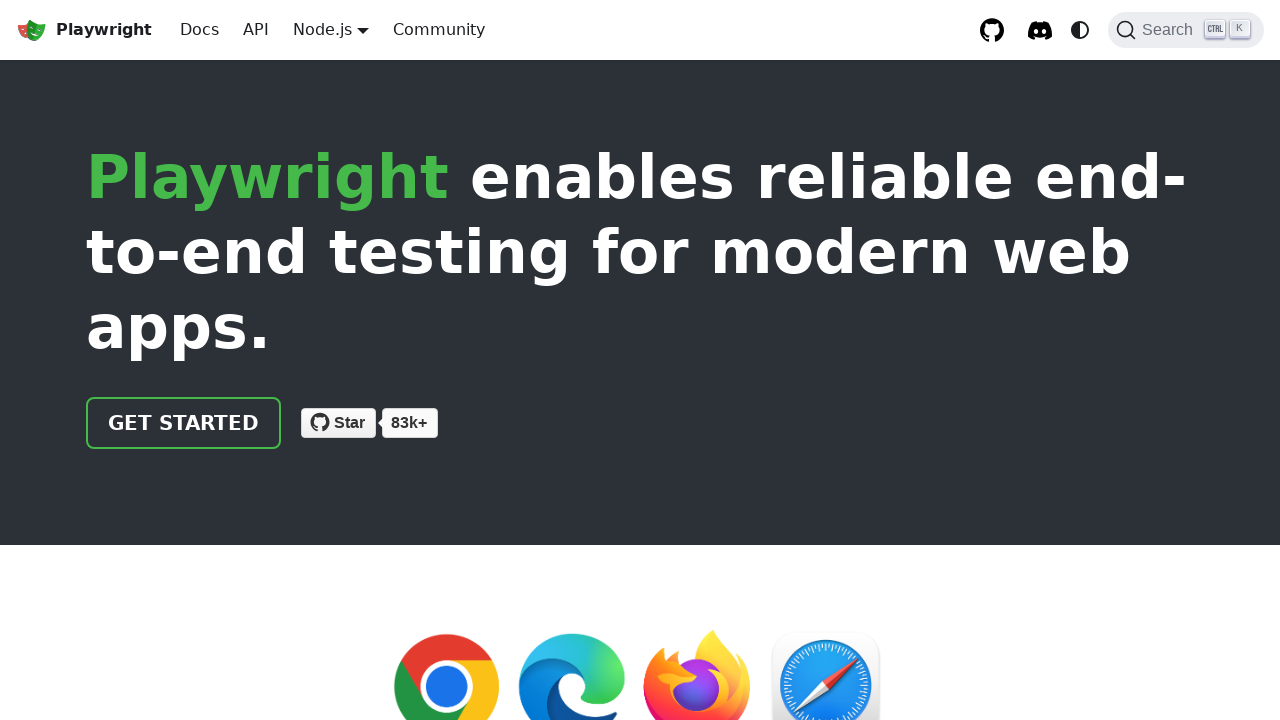

Clicked the 'Get started' link on Playwright documentation site at (184, 423) on internal:role=link[name="Get started"i]
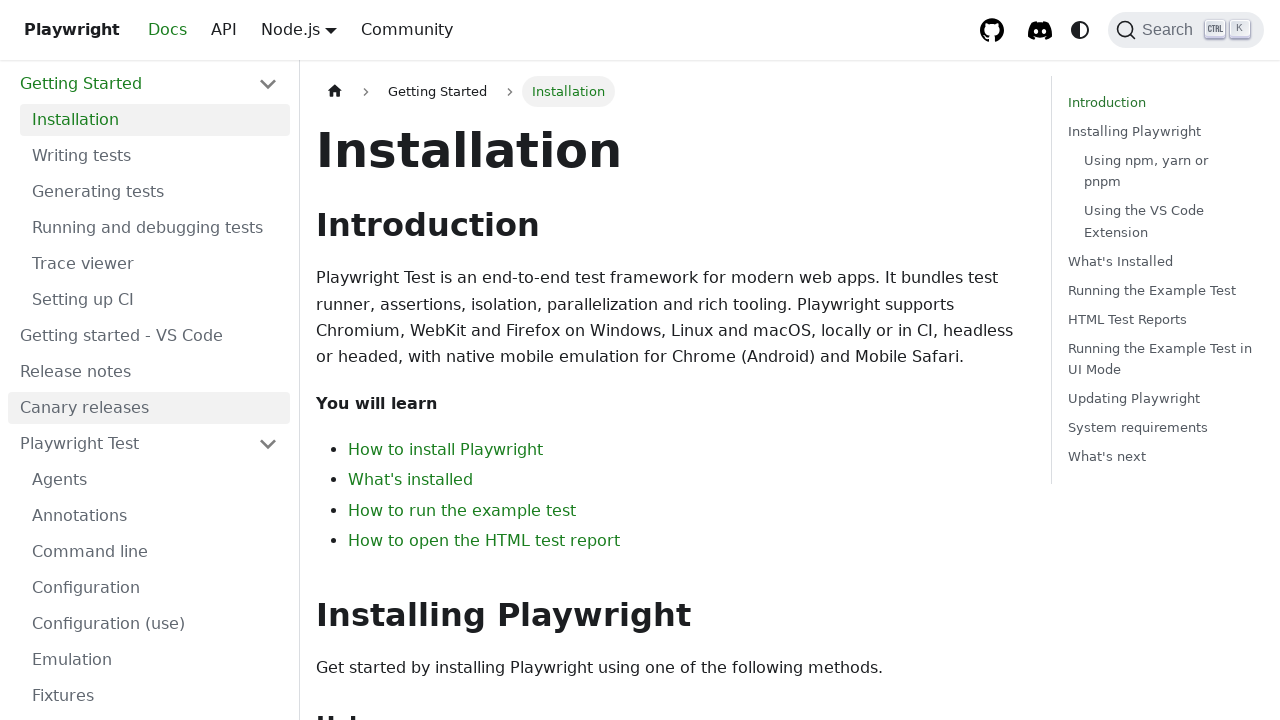

Installation heading is now visible on the page
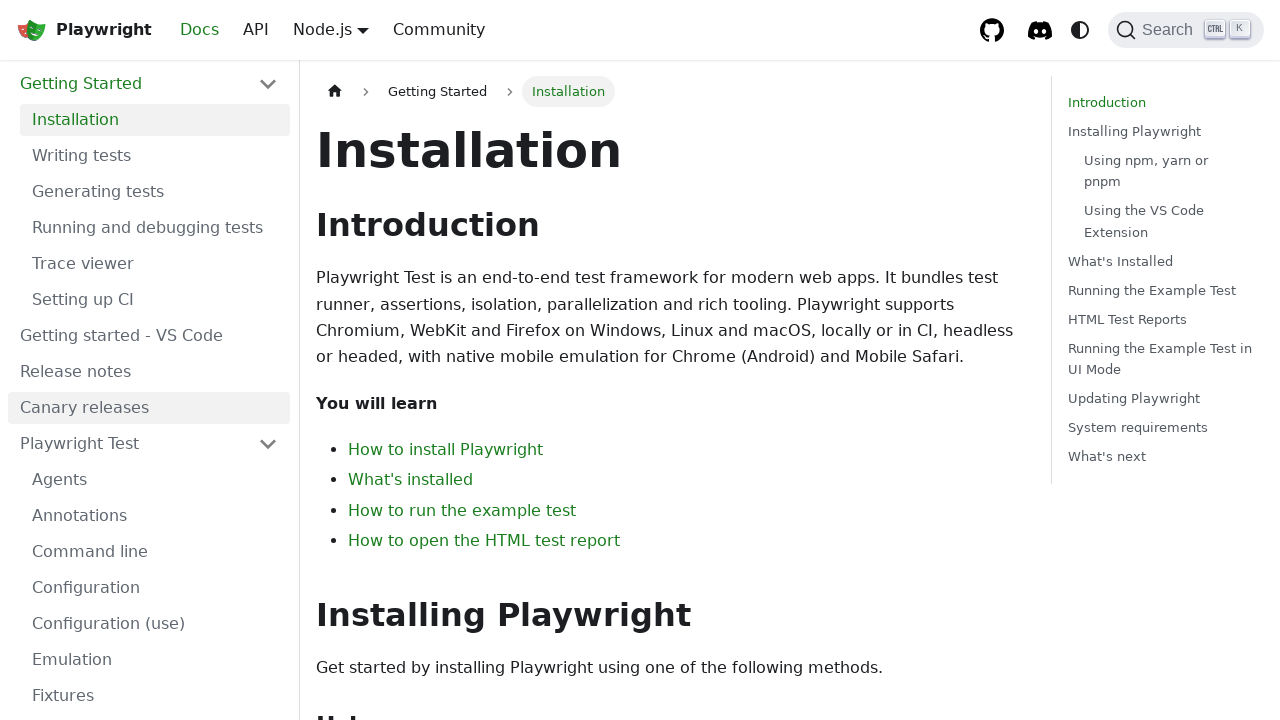

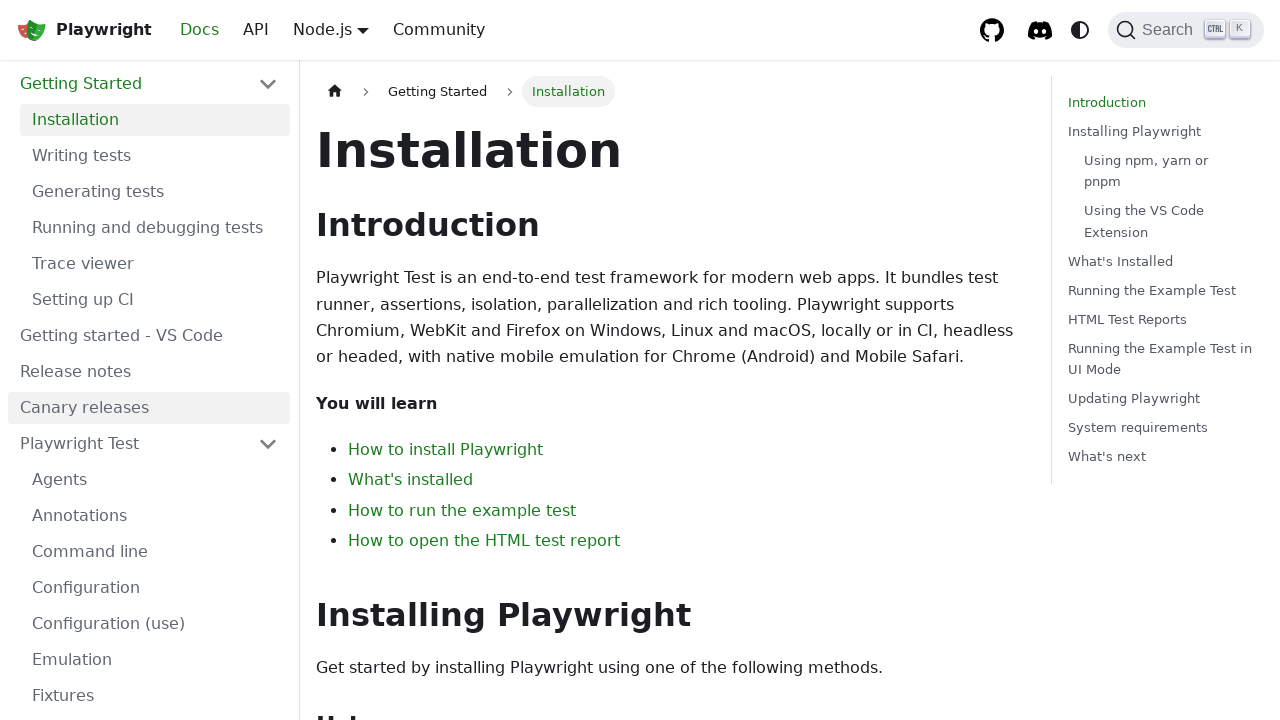